Tests searching for a non-existent question in the Open Trivia Database, verifying that an error message is displayed

Starting URL: https://opentdb.com/

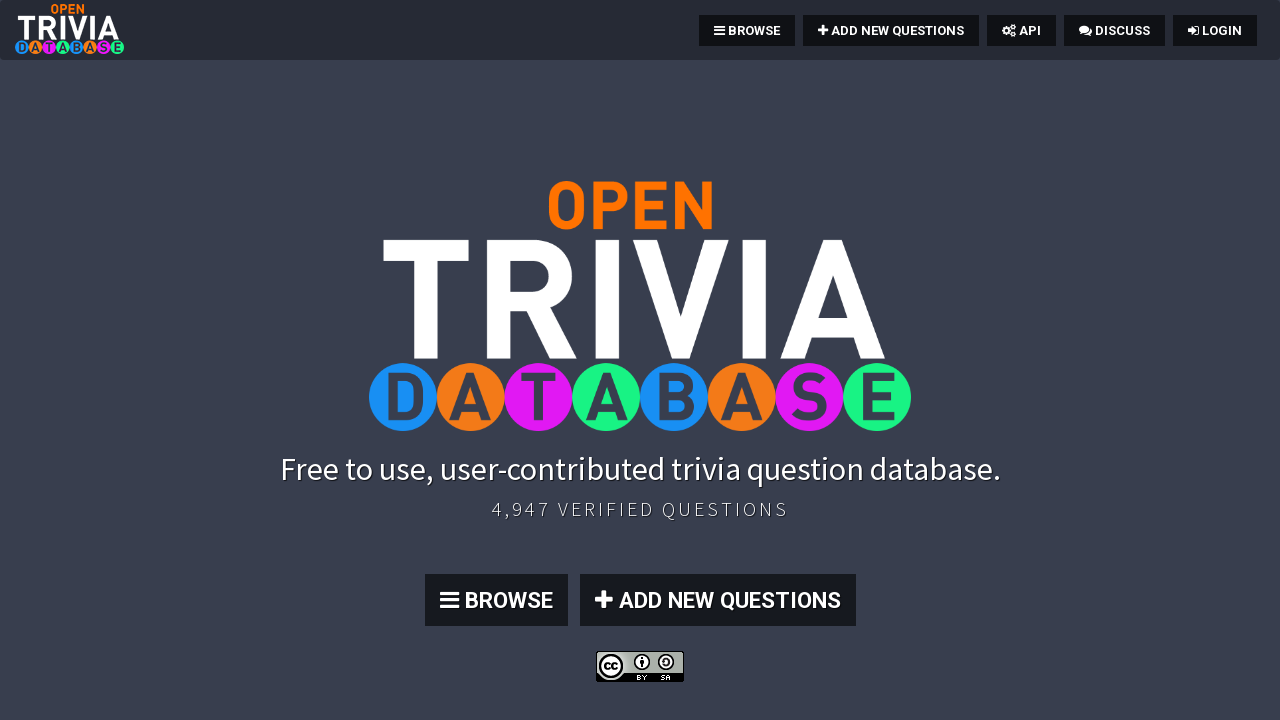

Clicked BROWSE link to navigate to browse section at (747, 30) on a:text('BROWSE')
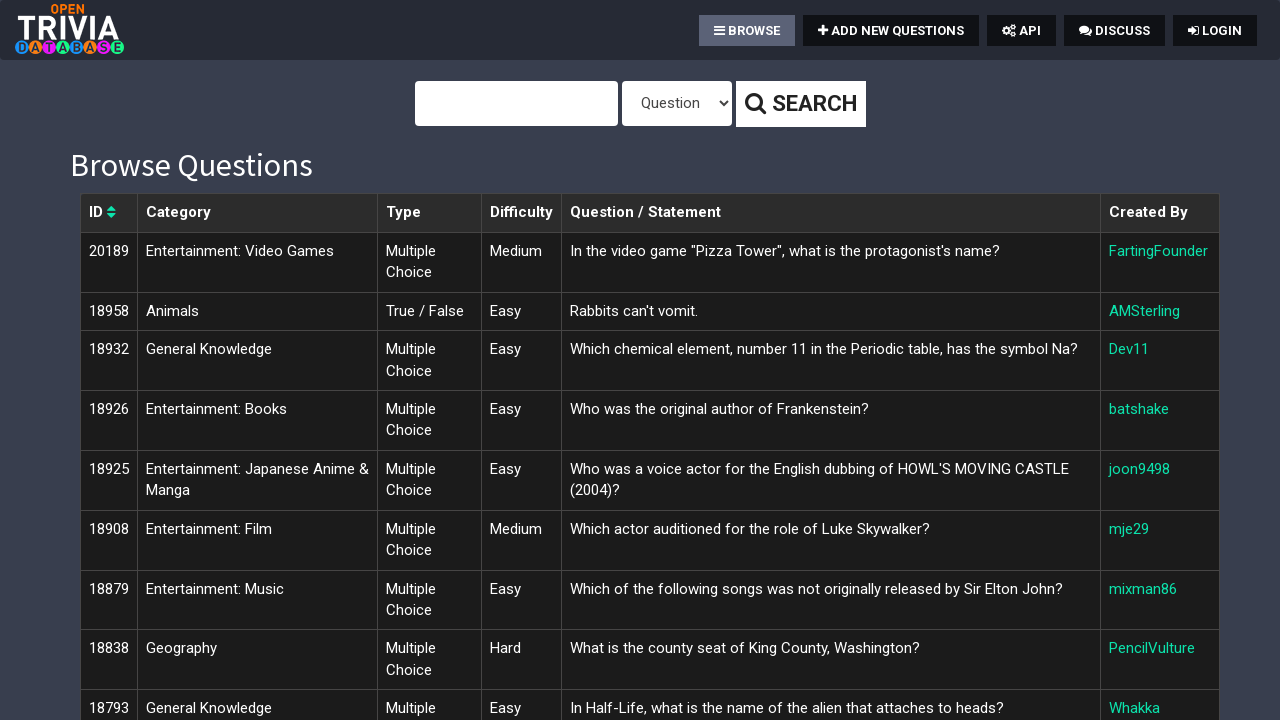

Filled search query field with 'Science: Computers' on input[name='query']
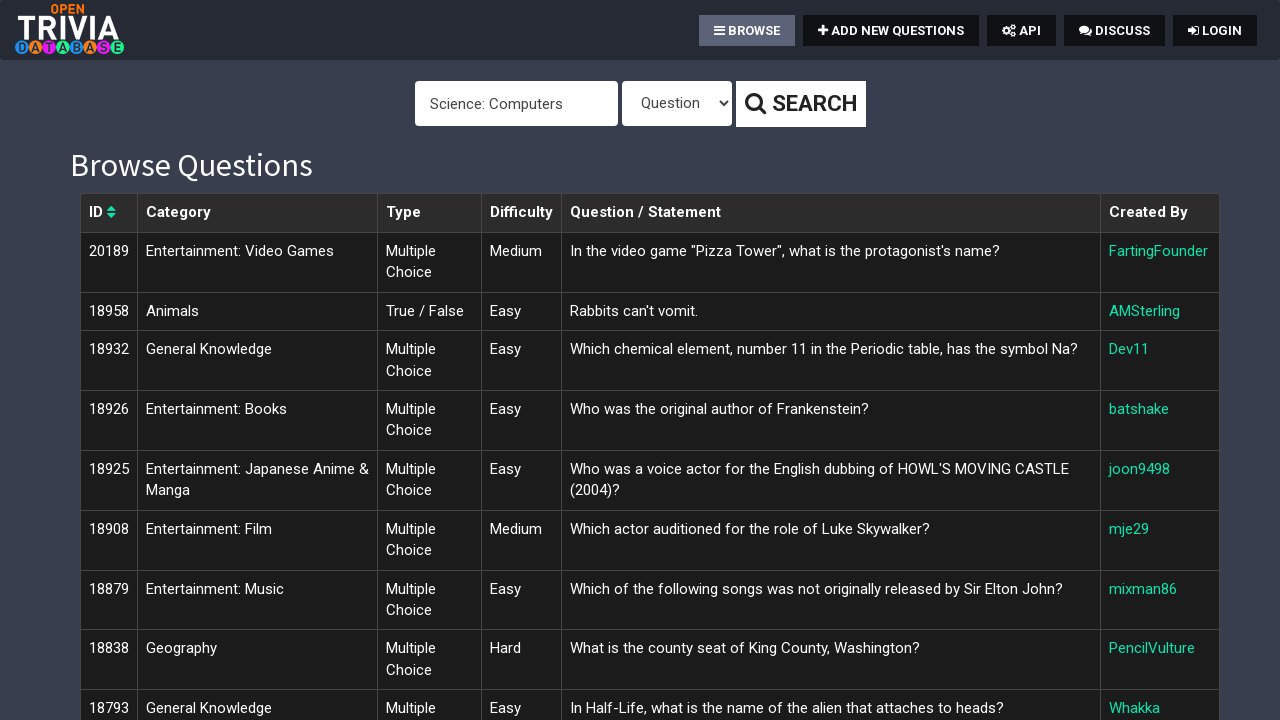

Pressed Enter to submit search query on input[id='query']
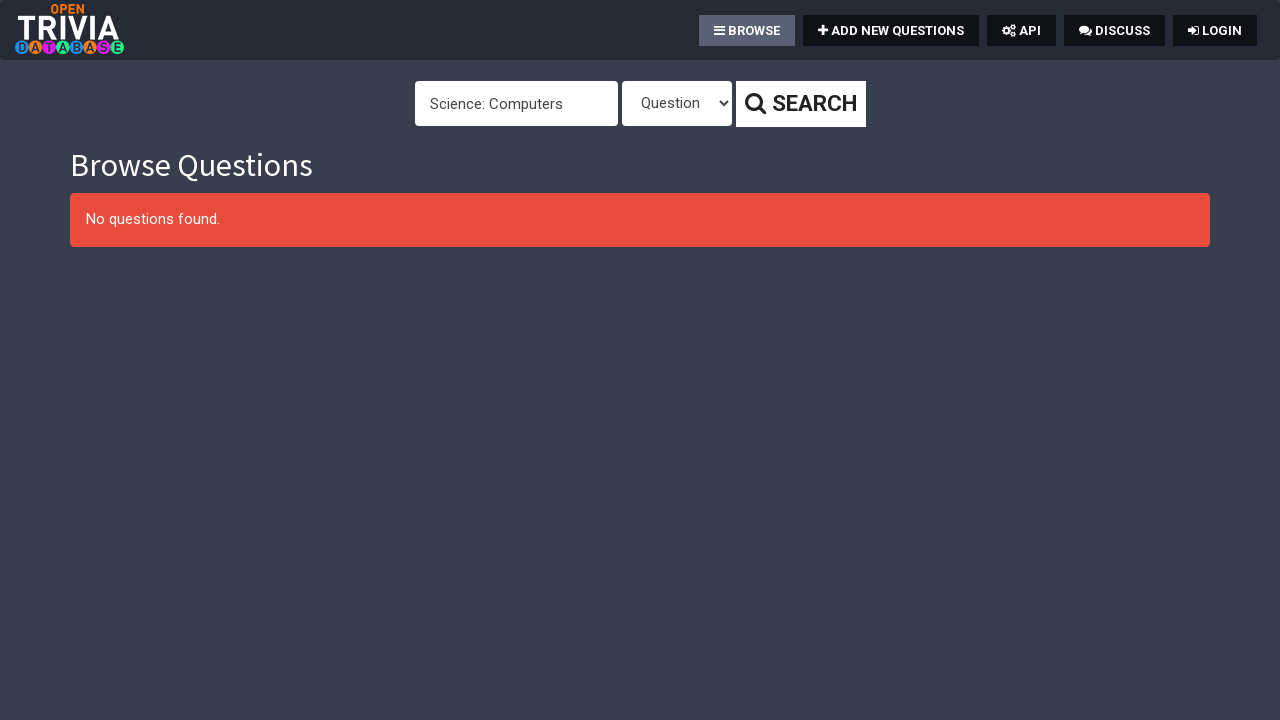

Error message alert appeared on page
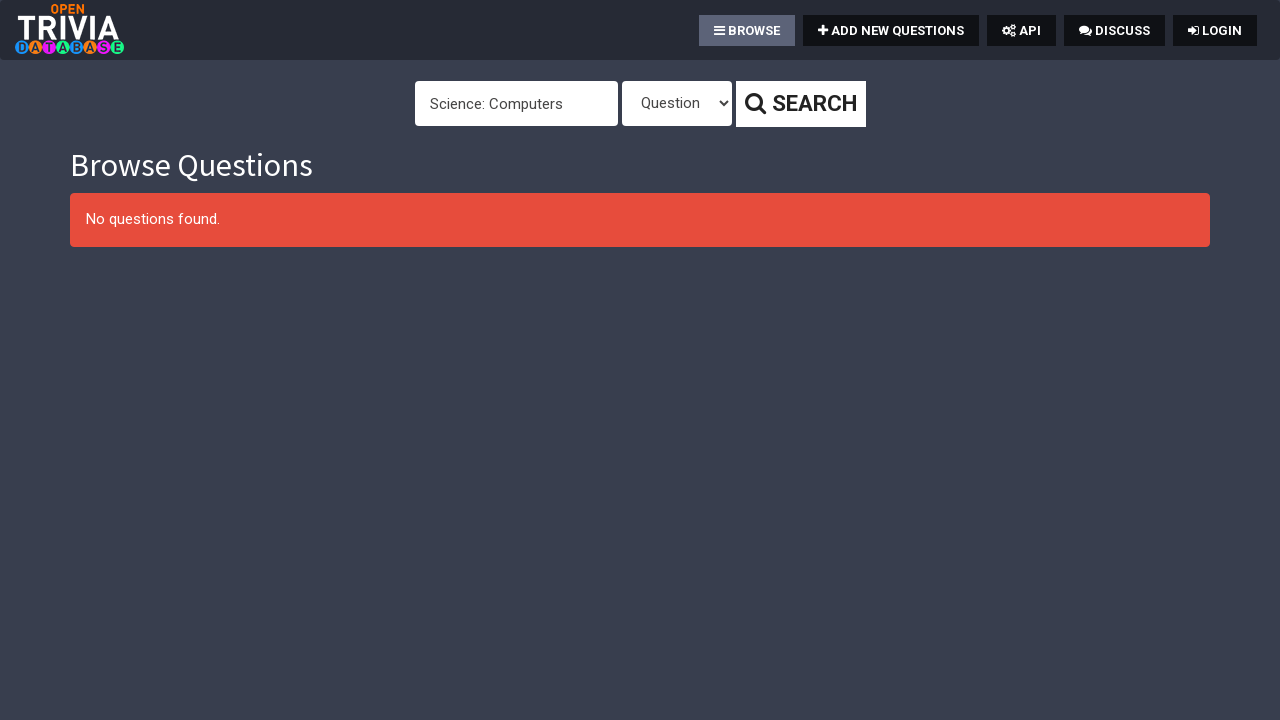

Verified error message displays 'No questions found.'
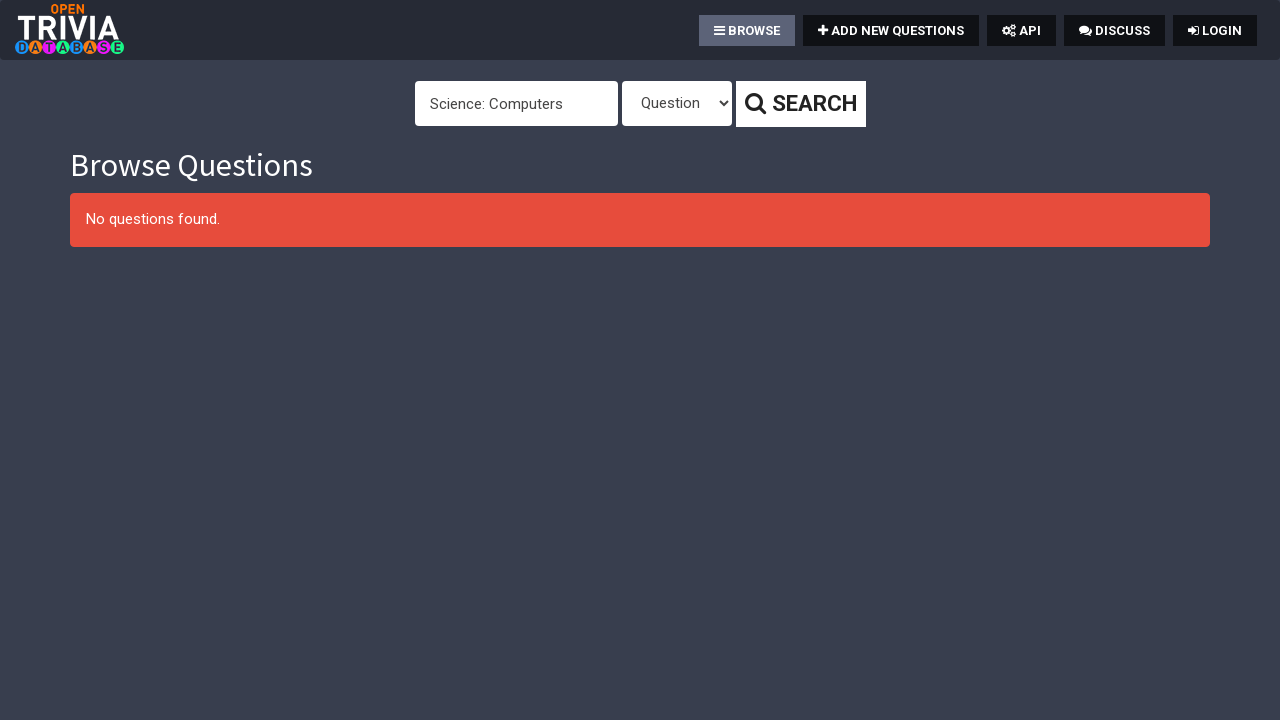

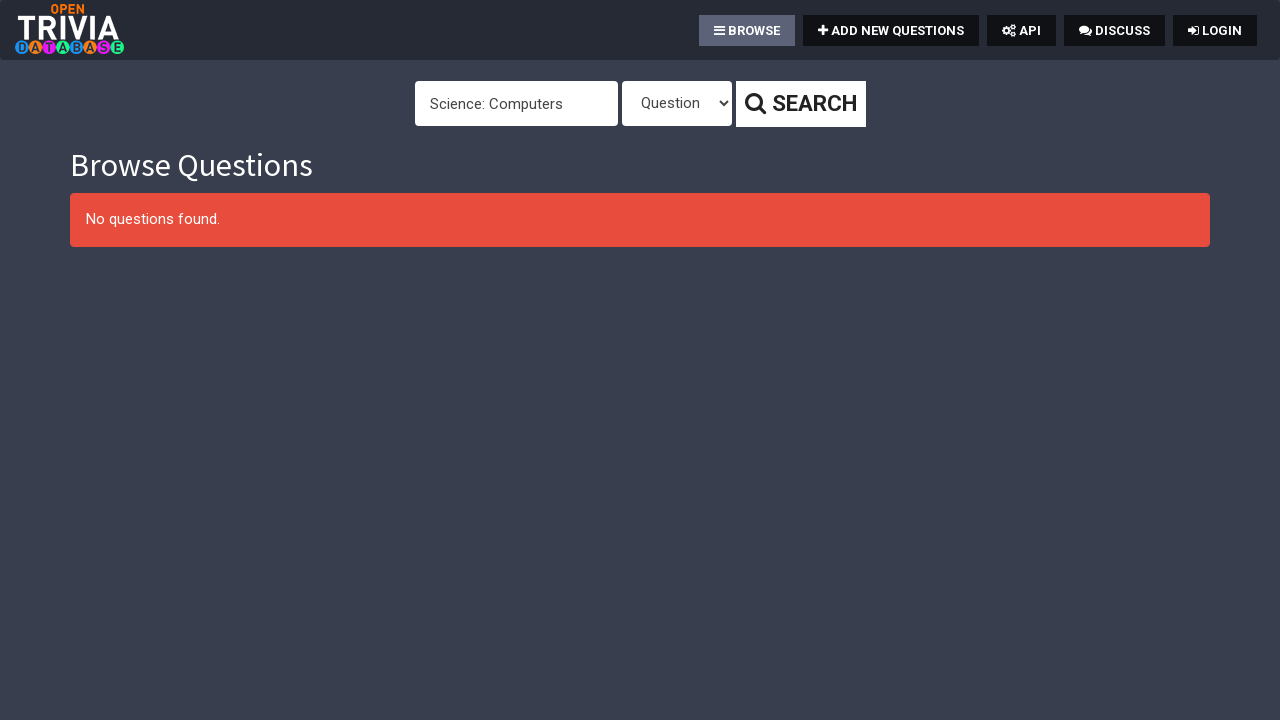